Tests mouse hover interaction by forcing visibility of hidden content and clicking a link

Starting URL: https://rahulshettyacademy.com/AutomationPractice/

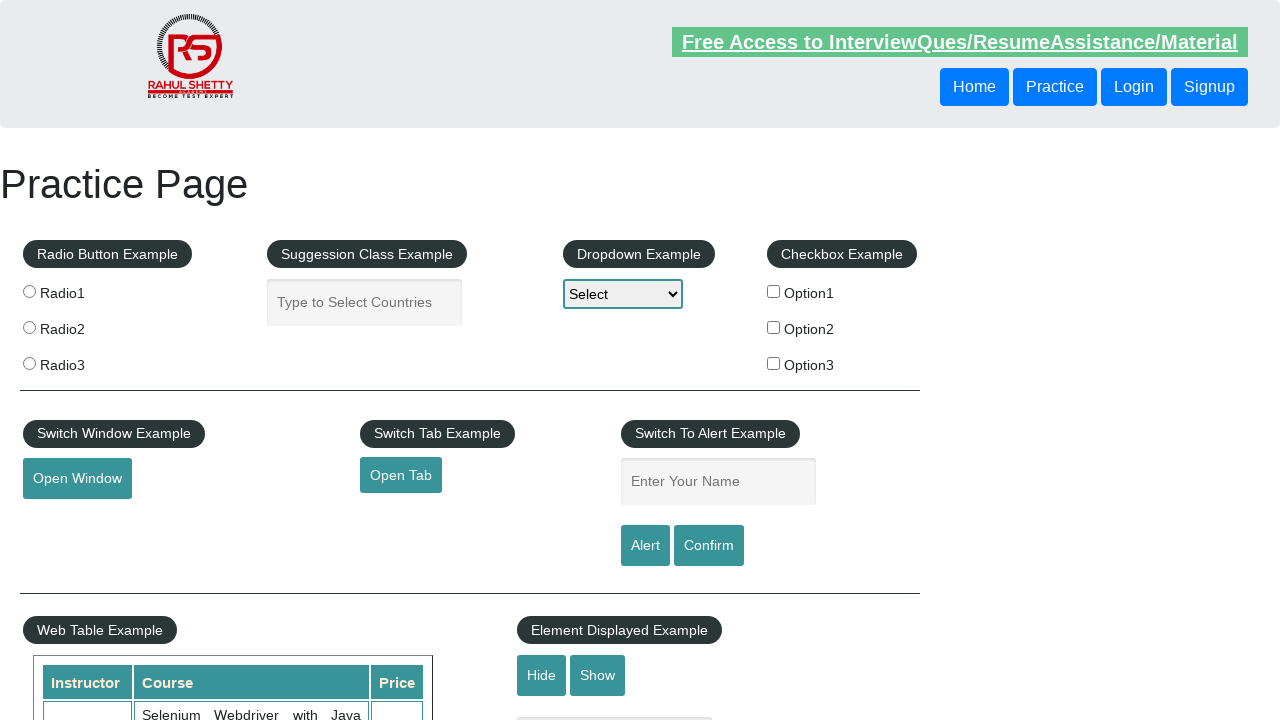

Hovered over Mouse Hover button to reveal hidden content at (83, 361) on button.btn-primary:has-text("Mouse Hover")
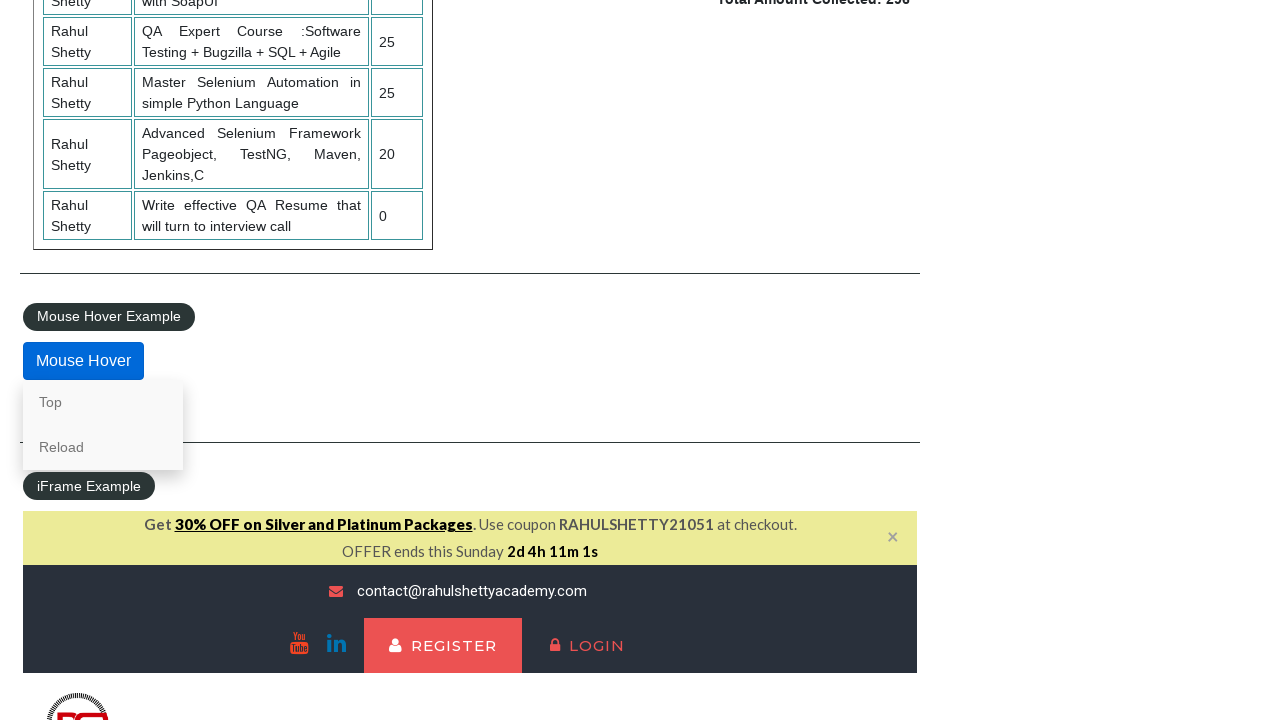

Clicked the Top link from the hover menu at (103, 402) on div.mouse-hover-content a:has-text("Top")
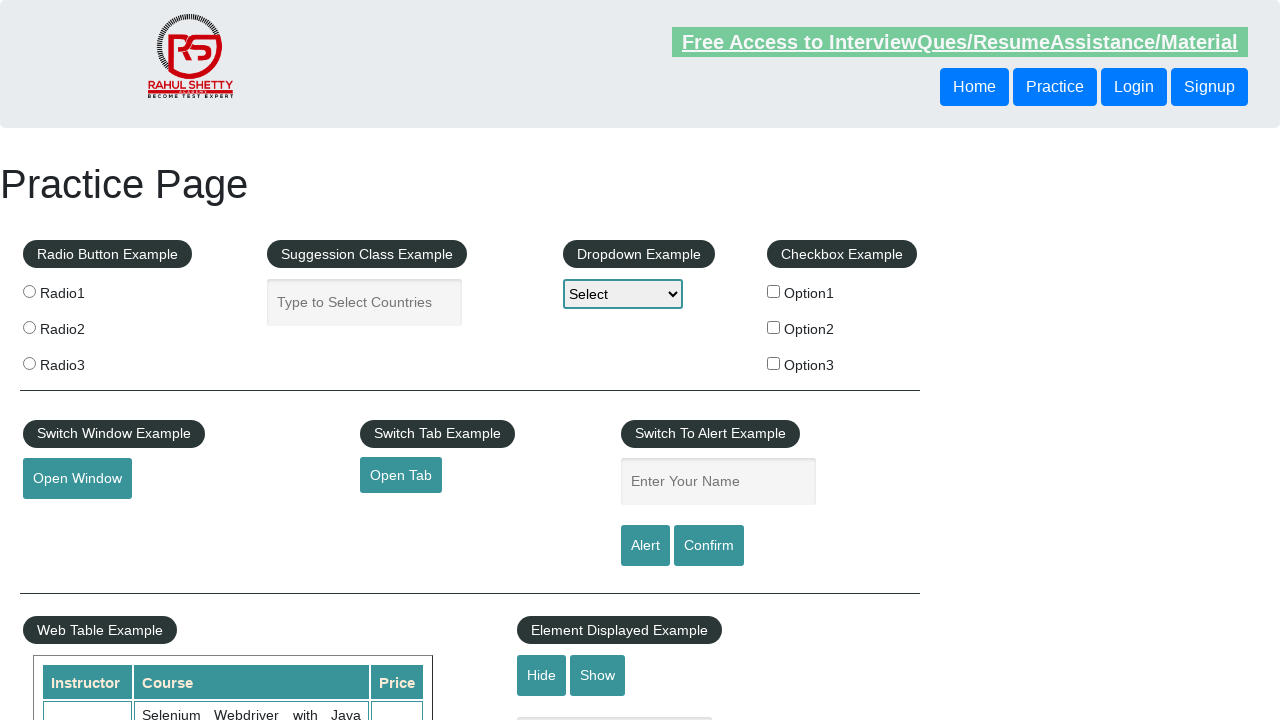

Verified that URL contains the #top anchor
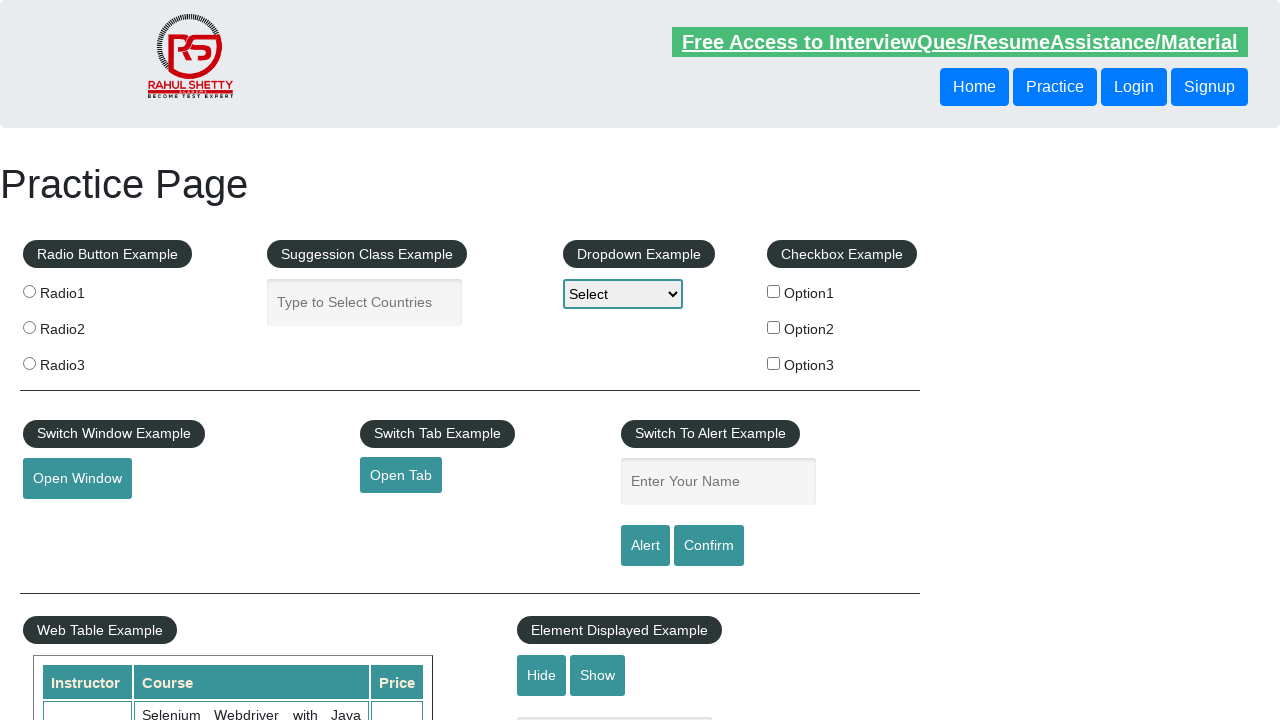

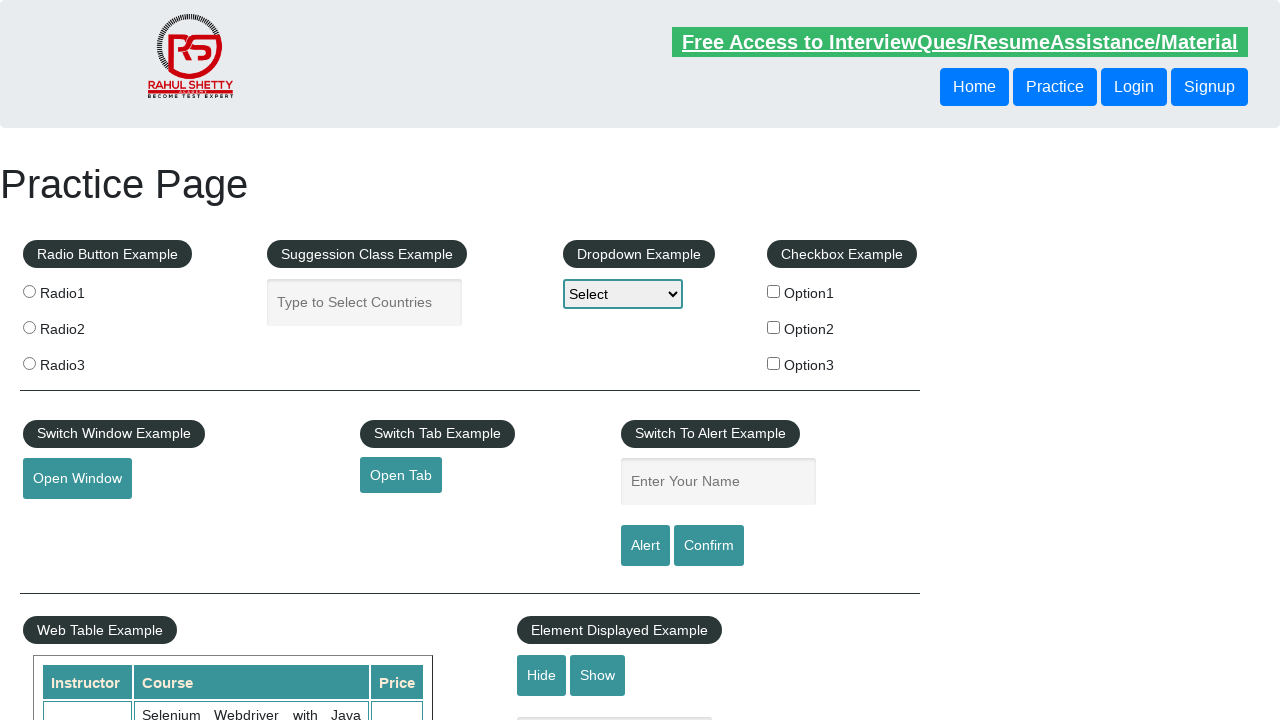